Tests file download functionality by navigating to a download page and clicking on a download link to trigger a file download.

Starting URL: https://the-internet.herokuapp.com/download

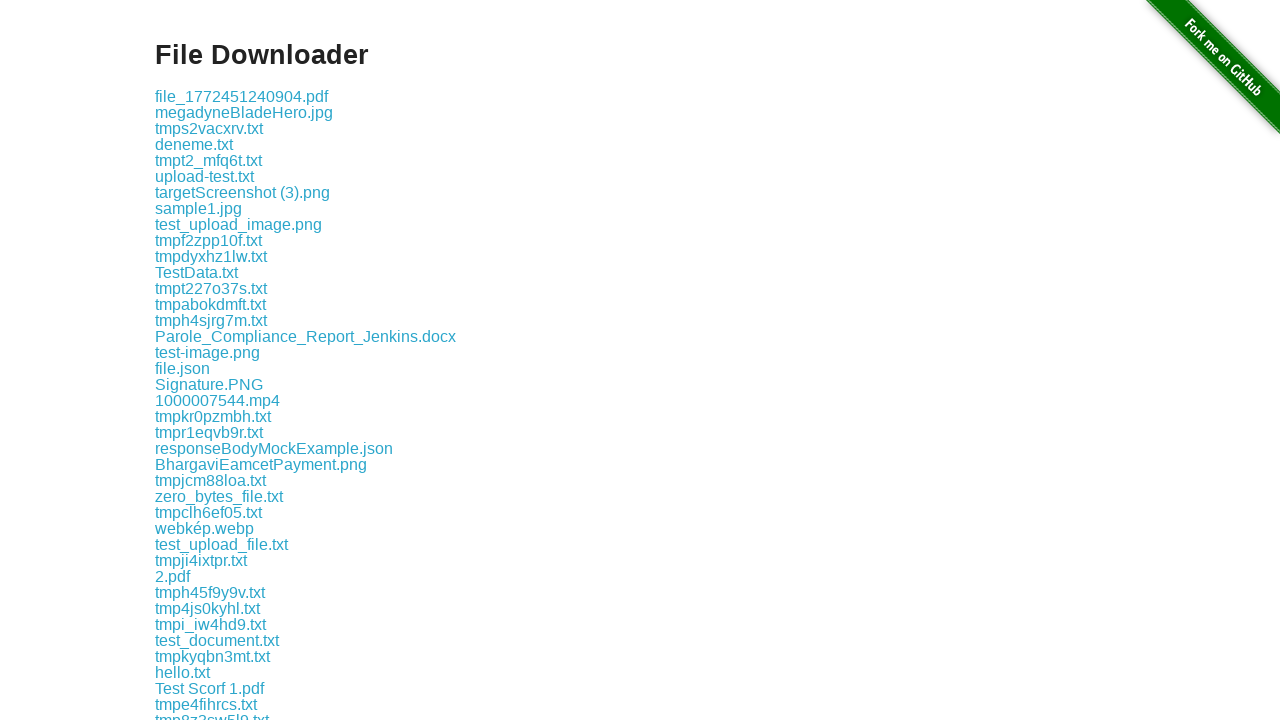

Clicked the first download link on the page at (242, 96) on .example a
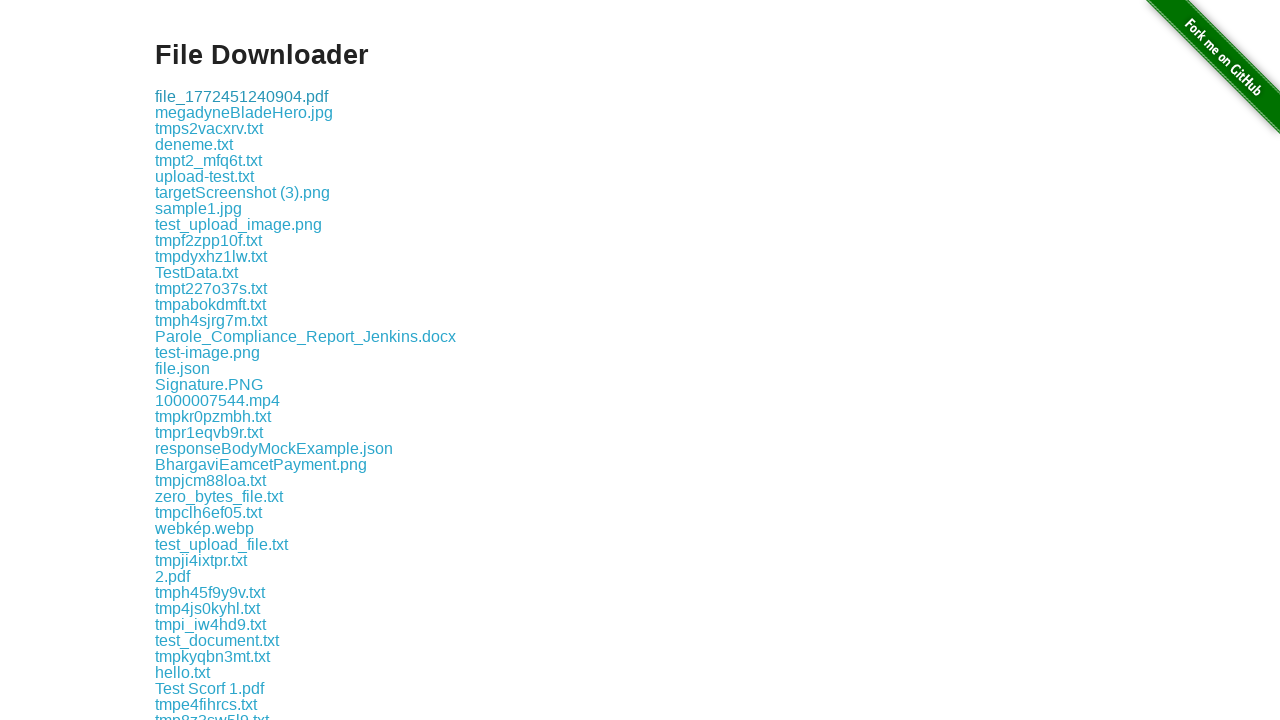

Waited 2 seconds for file download to complete
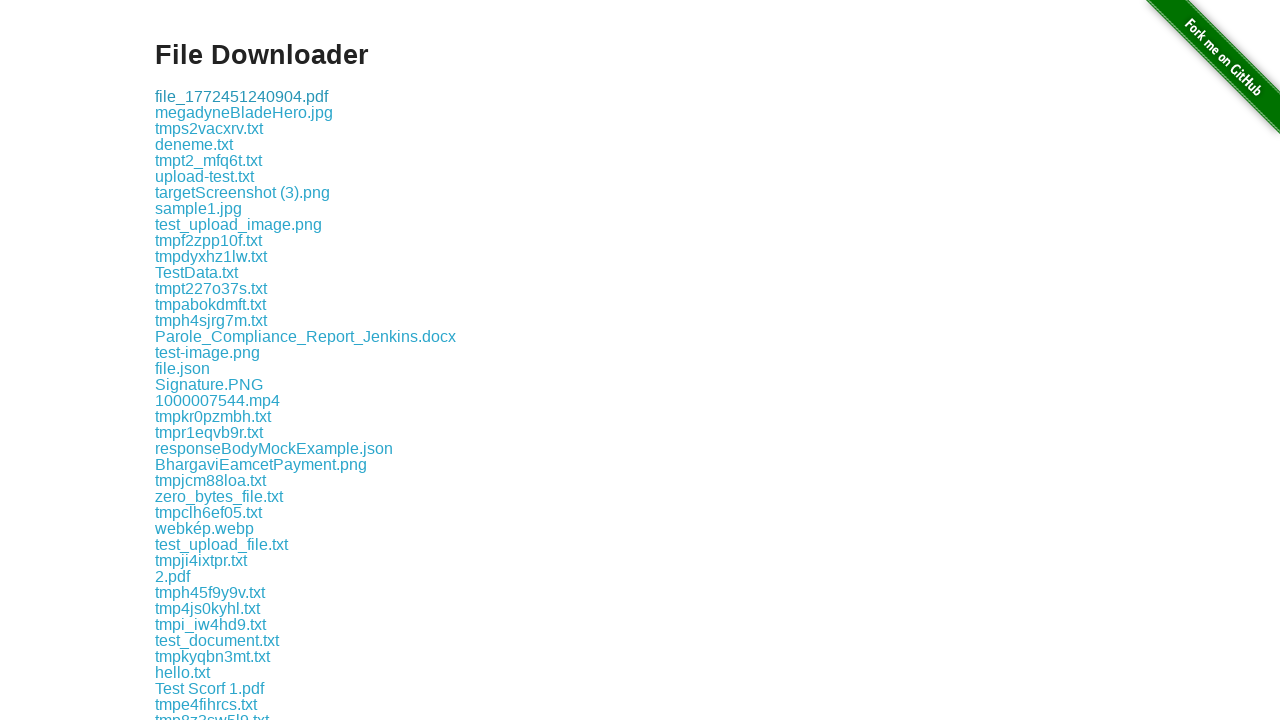

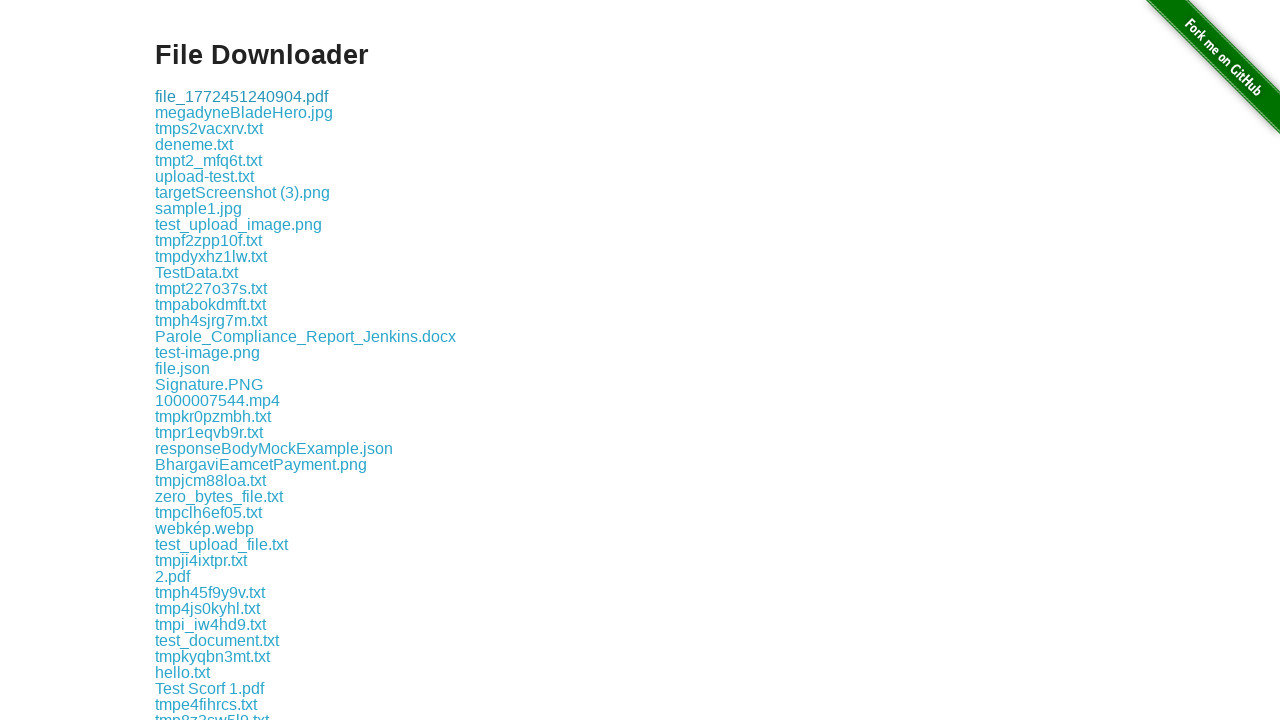